Opens the appointment modal and enters a phone number for the owner, verifying it is set correctly.

Starting URL: https://test-a-pet.vercel.app/

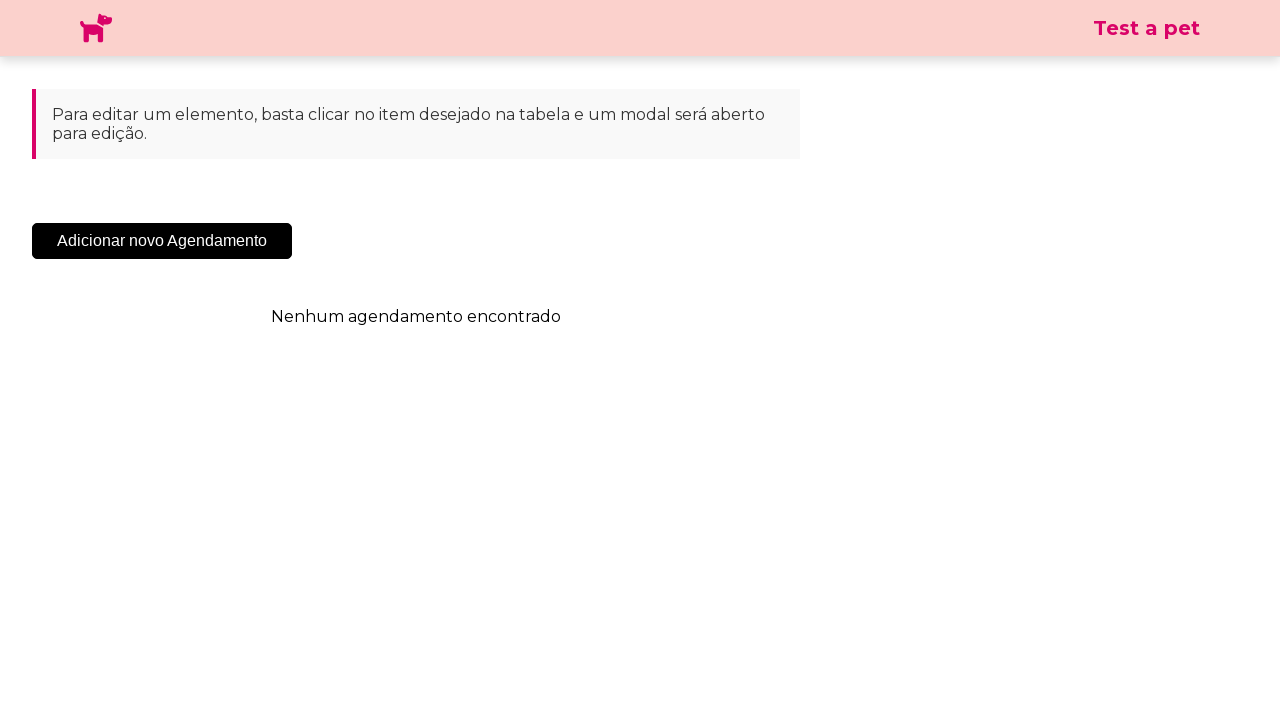

Clicked 'Add New Appointment' button to open appointment modal at (162, 241) on .sc-cHqXqK.kZzwzX
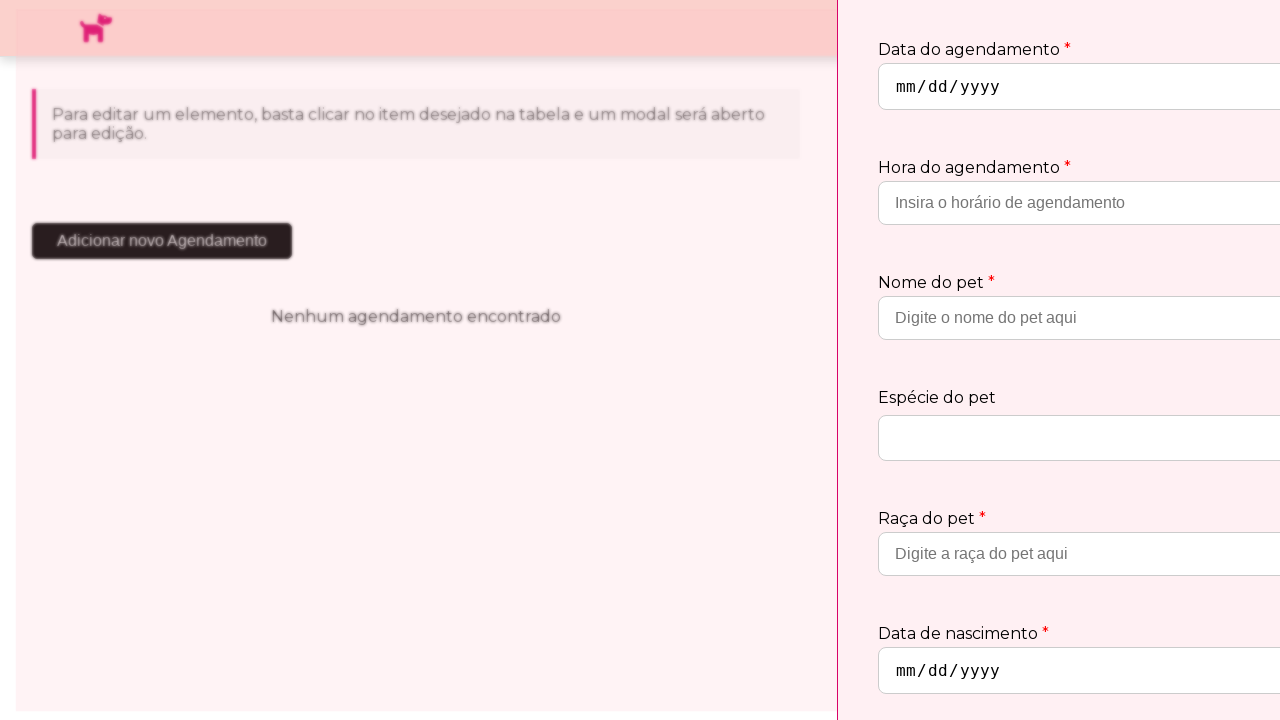

Waited for appointment modal to fully load
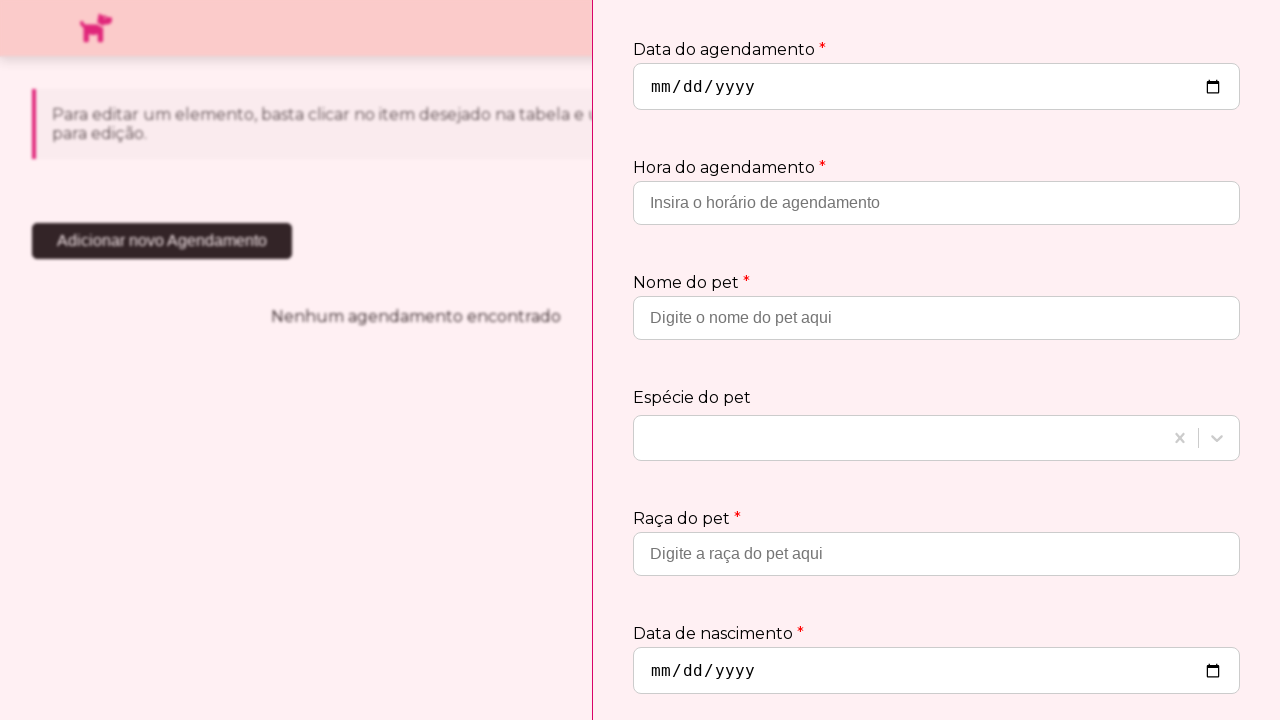

Entered phone number '555-867-5309' in owner contact field on input[placeholder='Insira o telefone de contato']
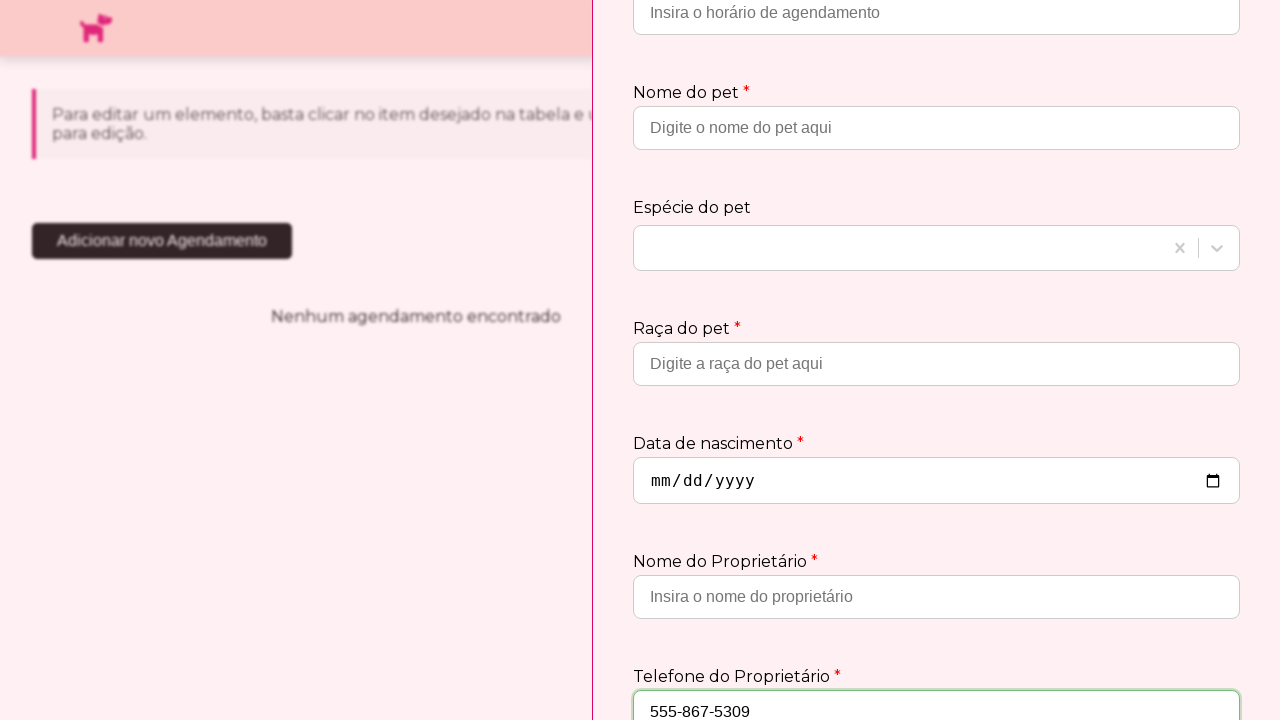

Verified that phone number was correctly set to '555-867-5309'
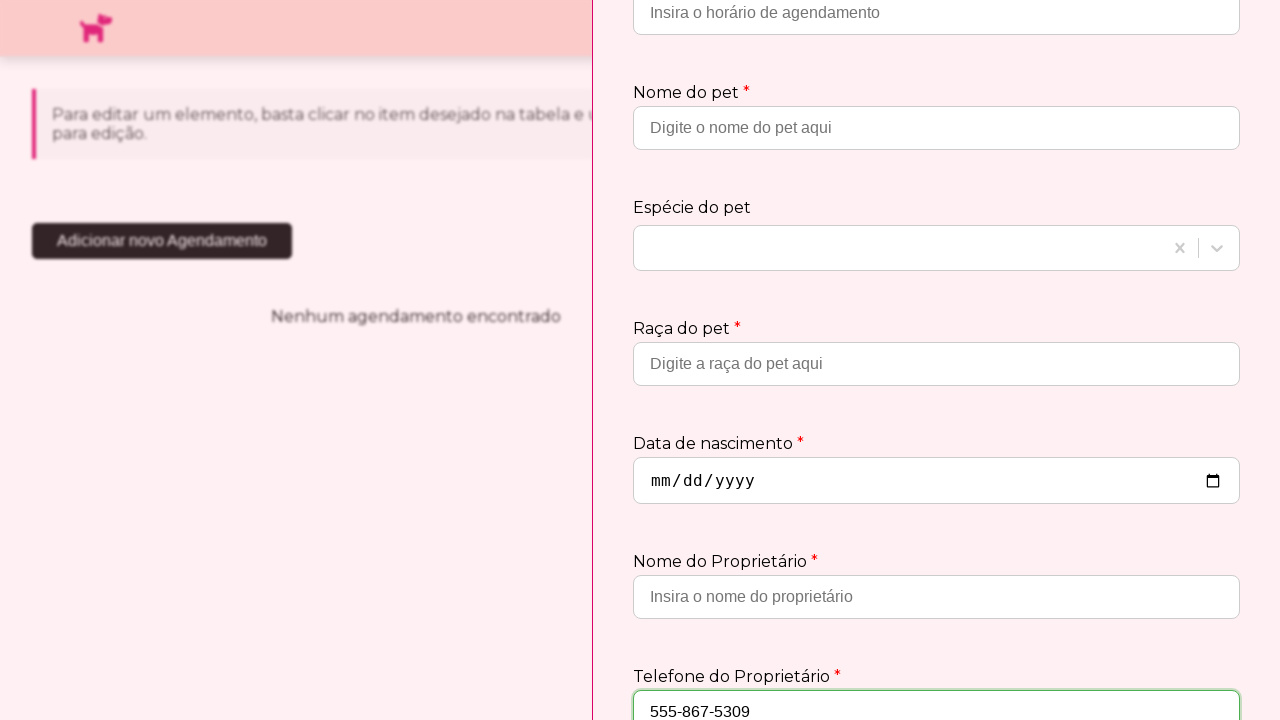

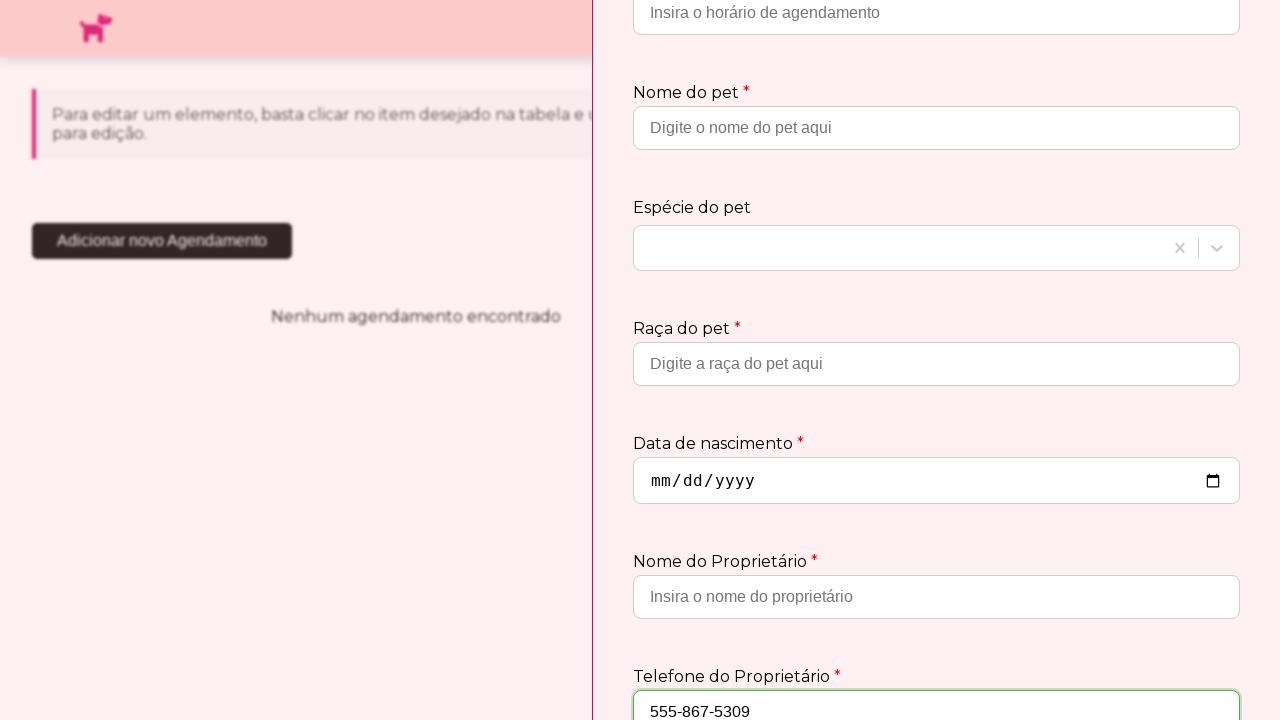